Tests drag and drop functionality on jQuery UI's droppable demo page by dragging the draggable element onto the droppable target area.

Starting URL: https://jqueryui.com/resources/demos/droppable/default.html

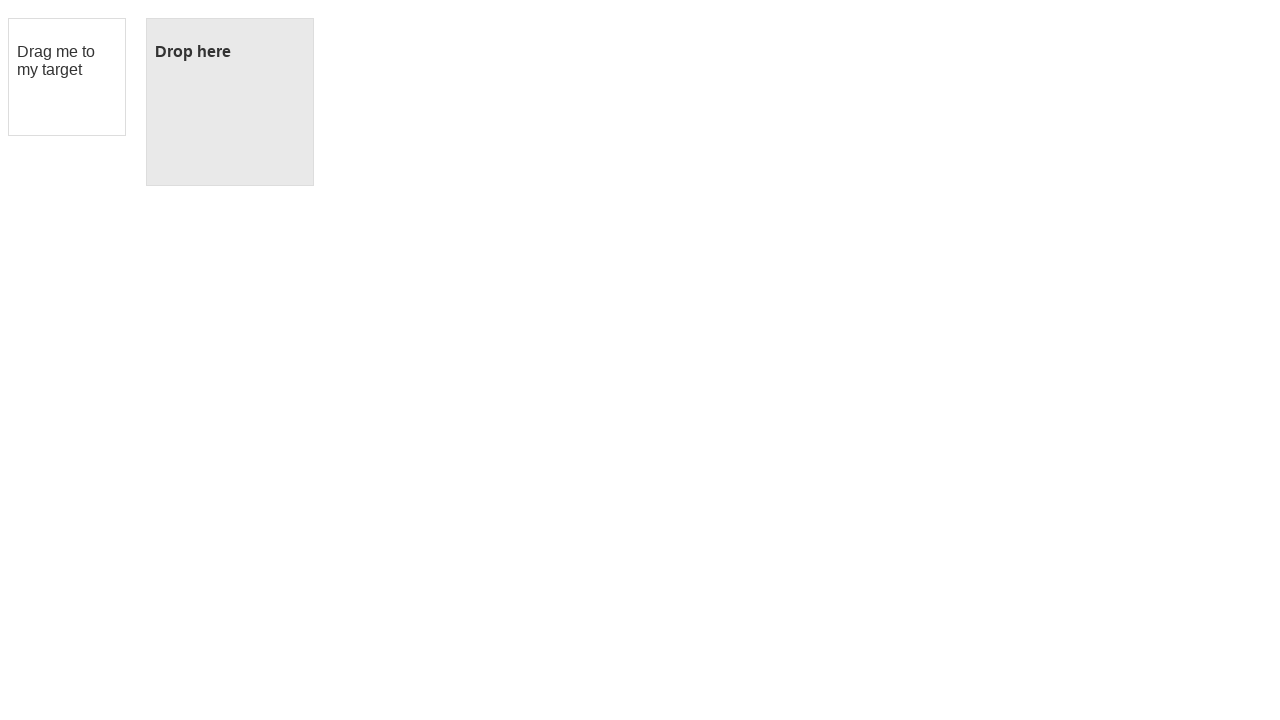

Located the draggable element
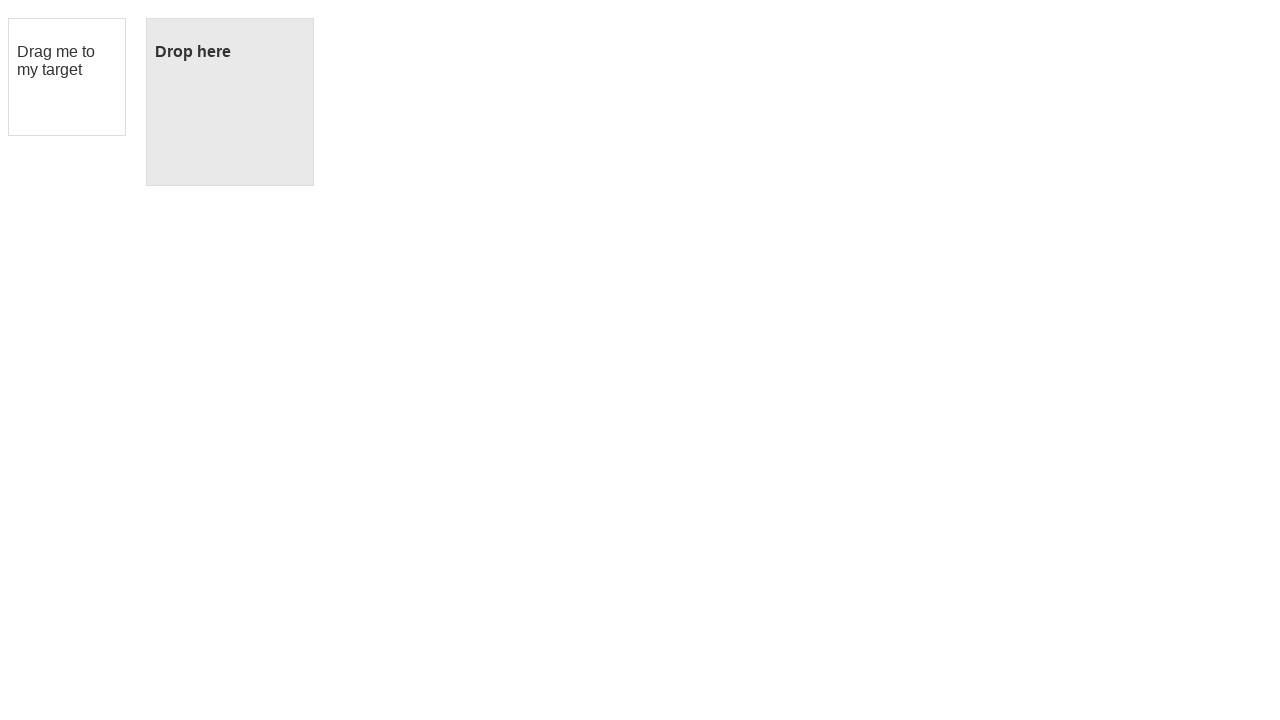

Located the droppable target element
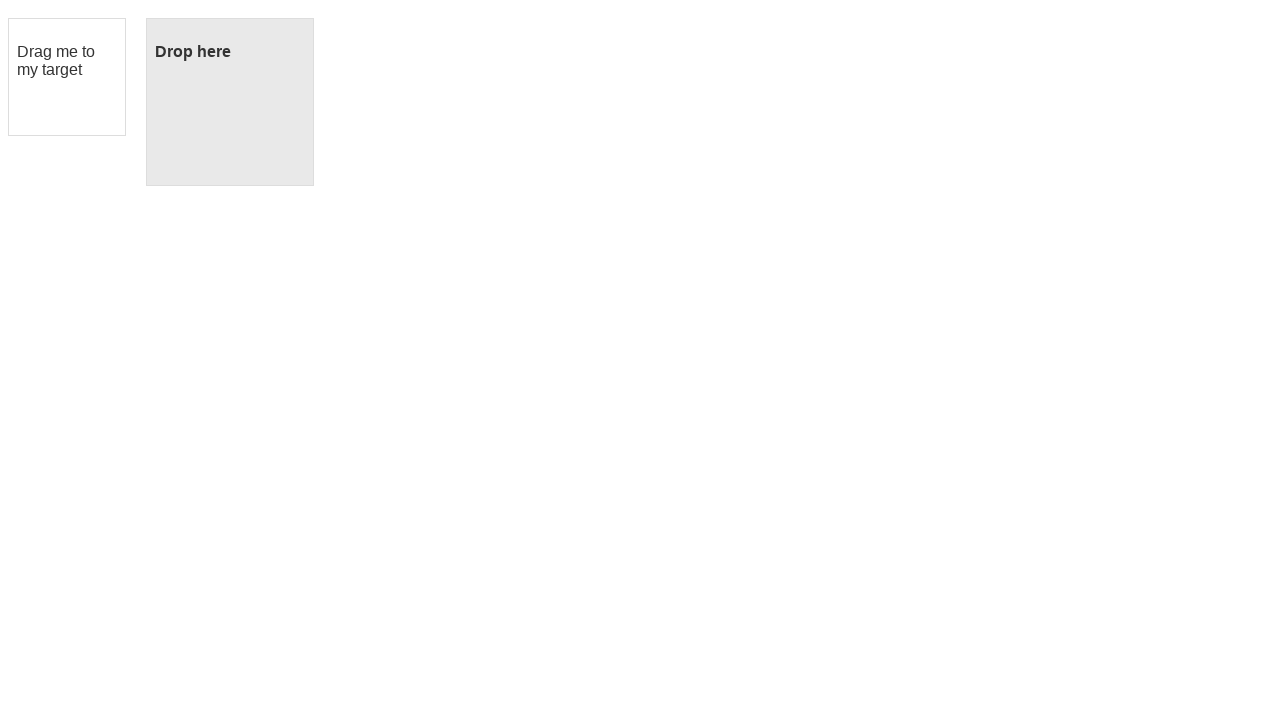

Dragged the draggable element onto the droppable target at (230, 102)
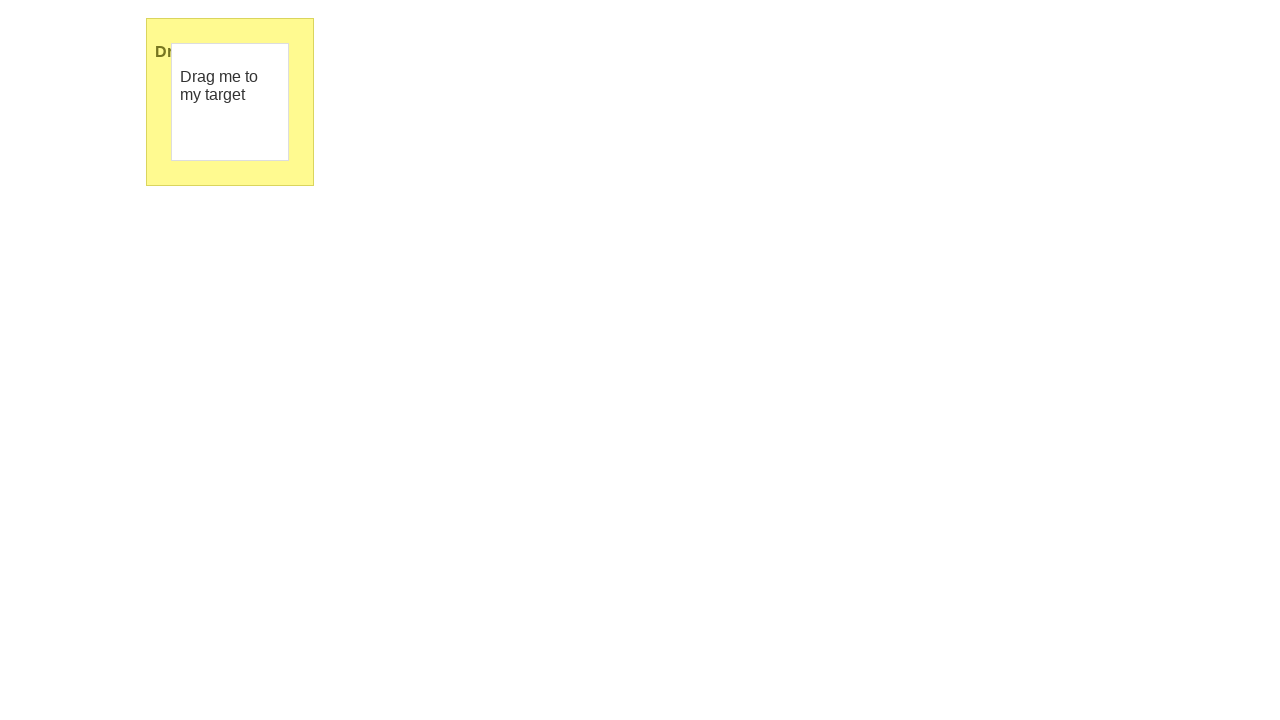

Verified that the droppable element now displays 'Dropped!' confirming successful drop
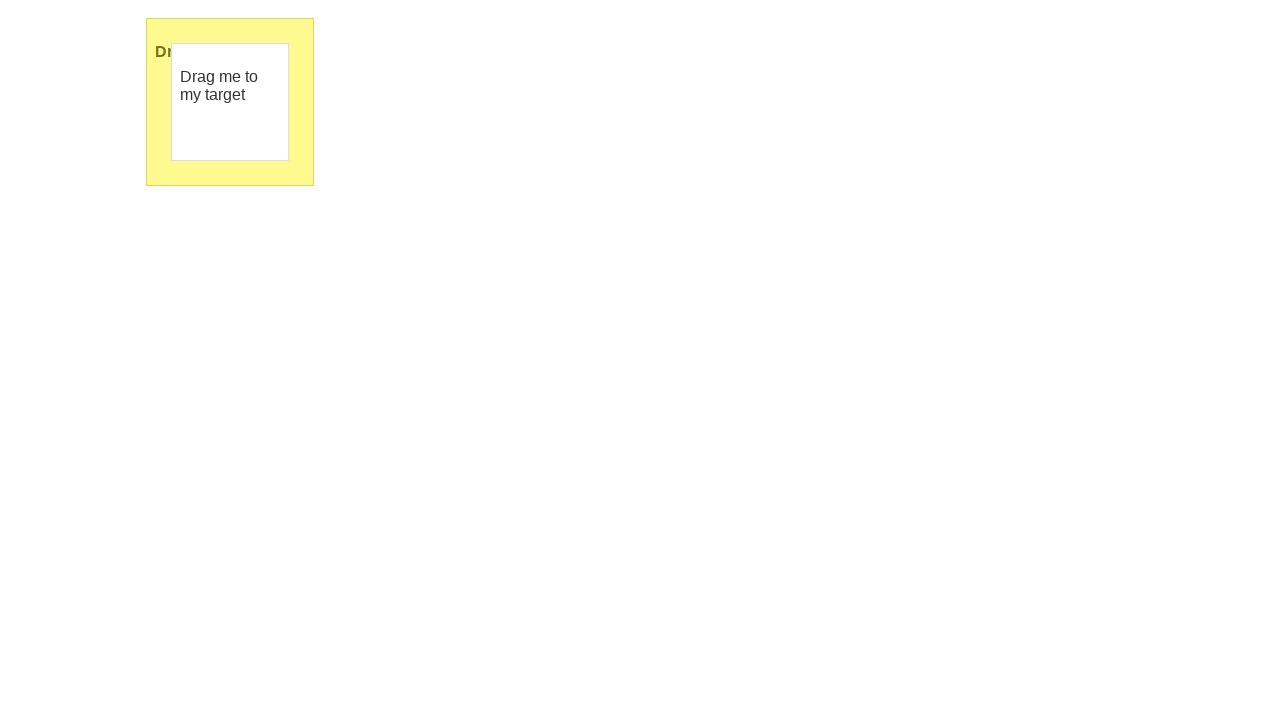

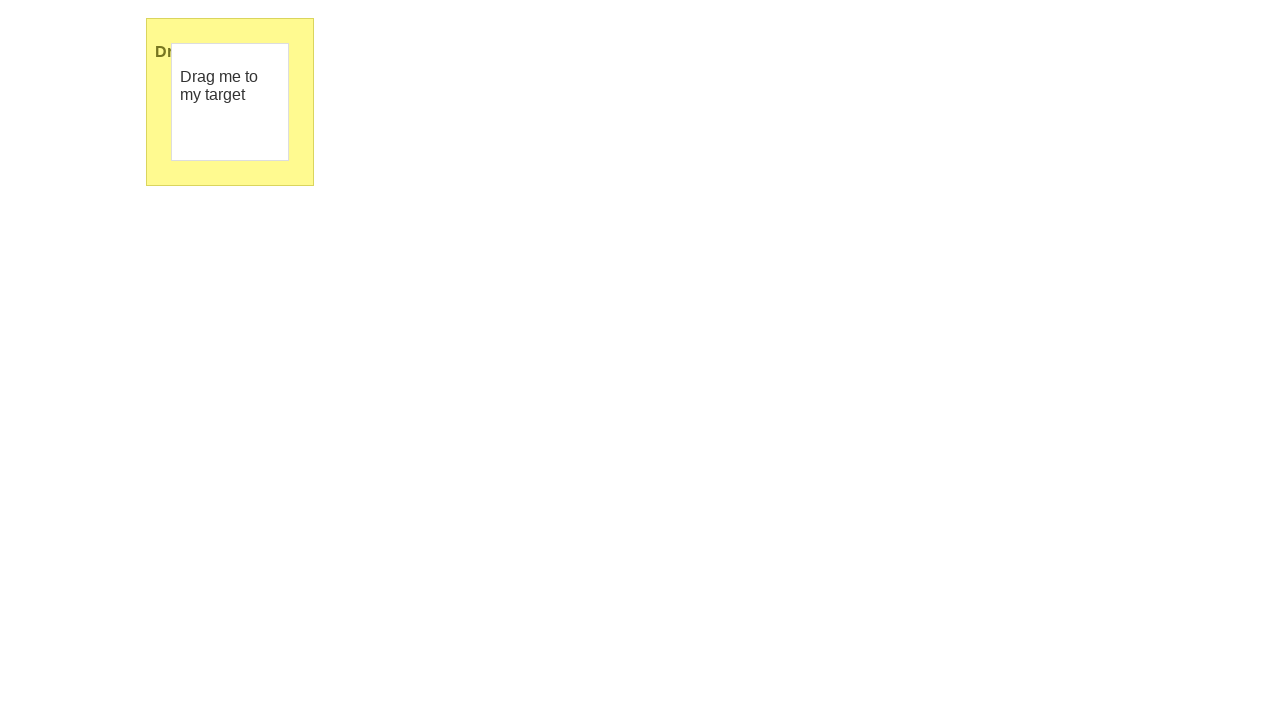